Tests removing an item from the shopping cart by clicking the delete button and verifying the item is removed

Starting URL: https://www.bstackdemo.com/

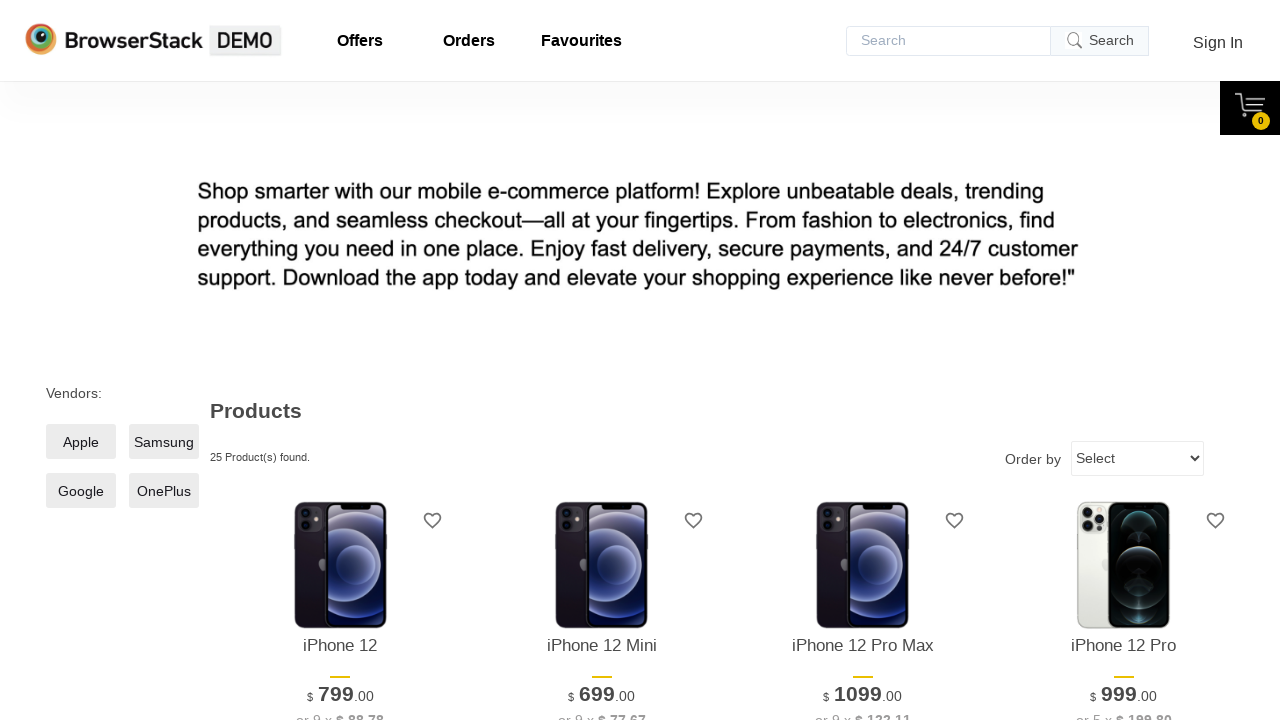

Located all 'Add to Cart' buttons on the page
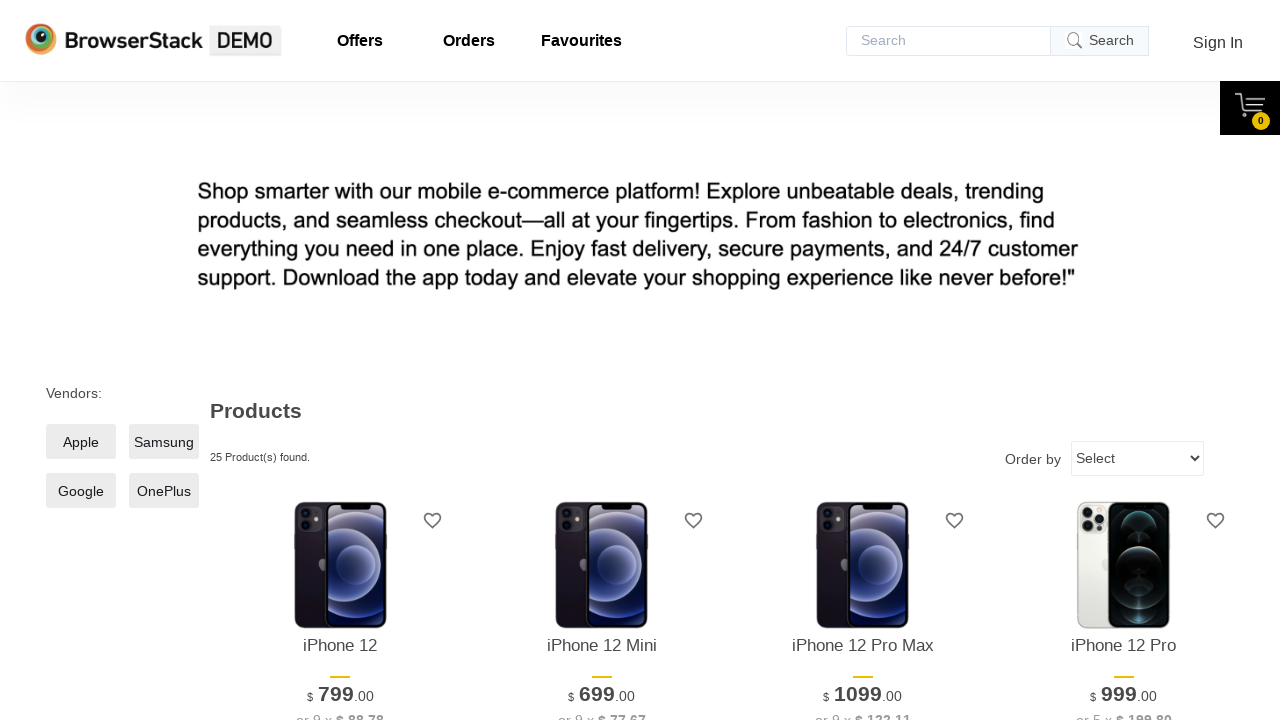

Clicked first 'Add to Cart' button to add item to shopping cart at (340, 361) on div.shelf-item__buy-btn >> nth=0
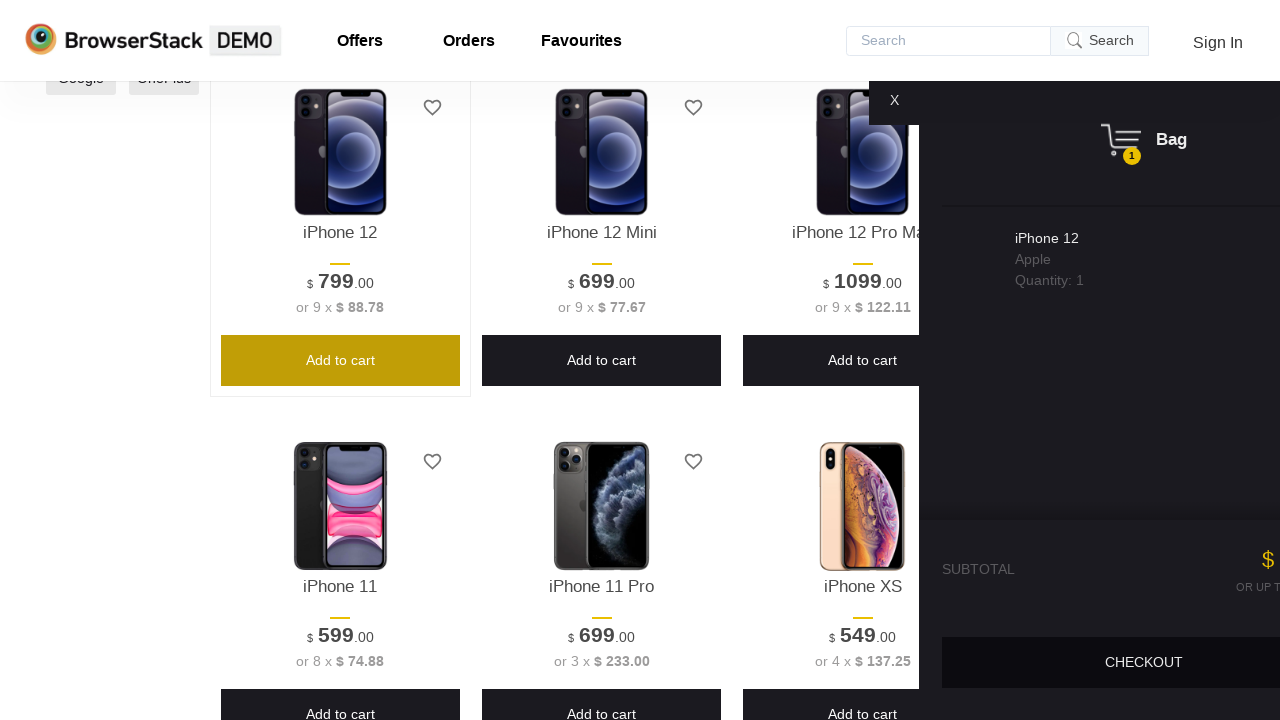

Verified item appeared in shopping cart
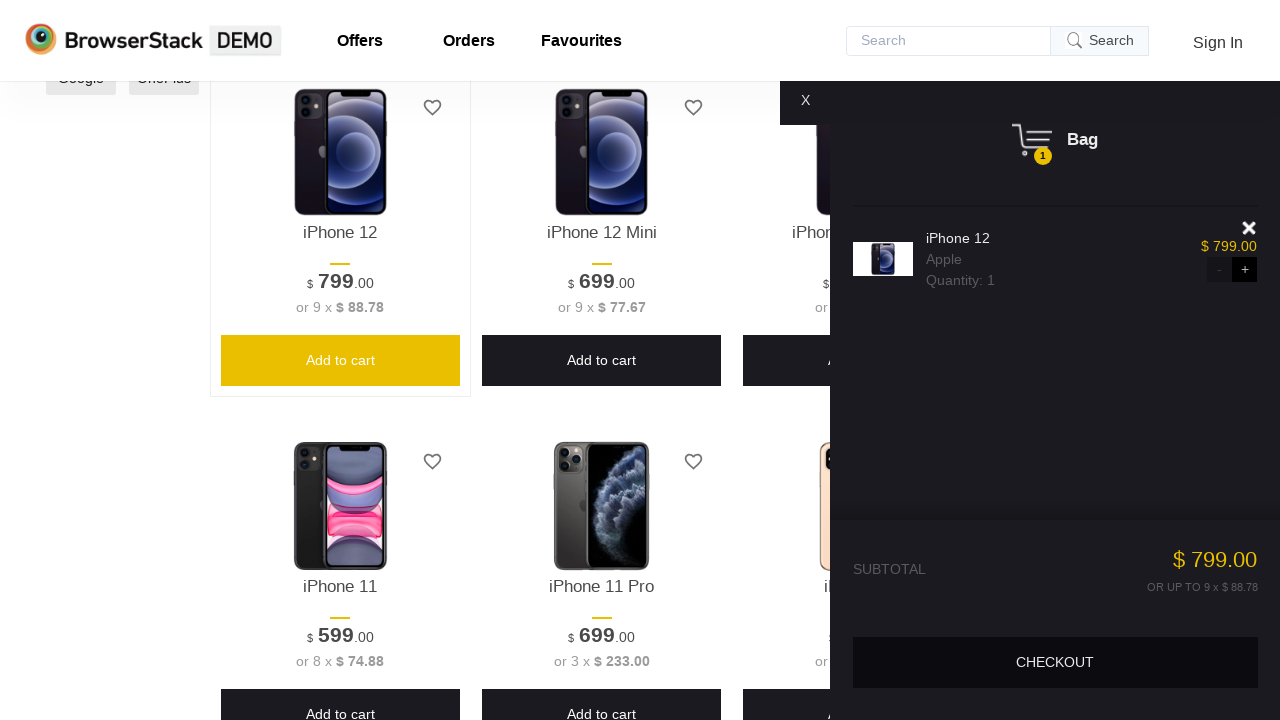

Clicked delete button to remove item from shopping cart at (1250, 228) on div.shelf-item__del
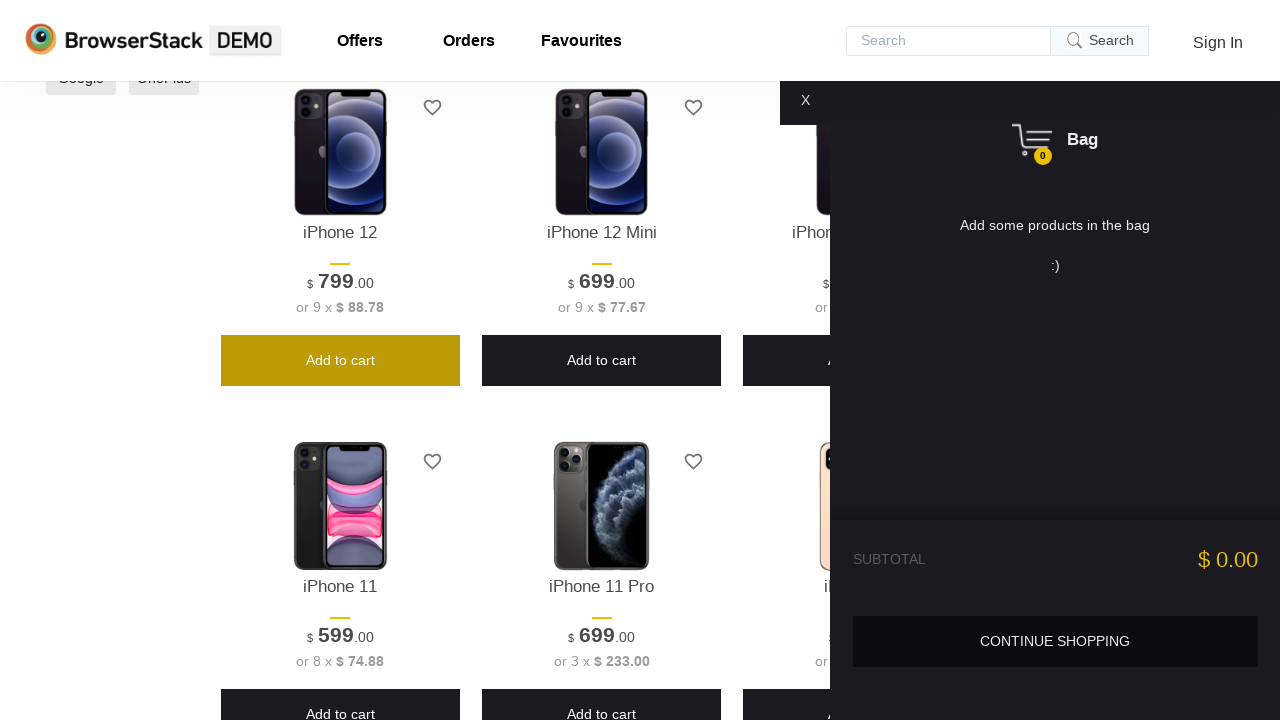

Verified item was successfully removed from shopping cart
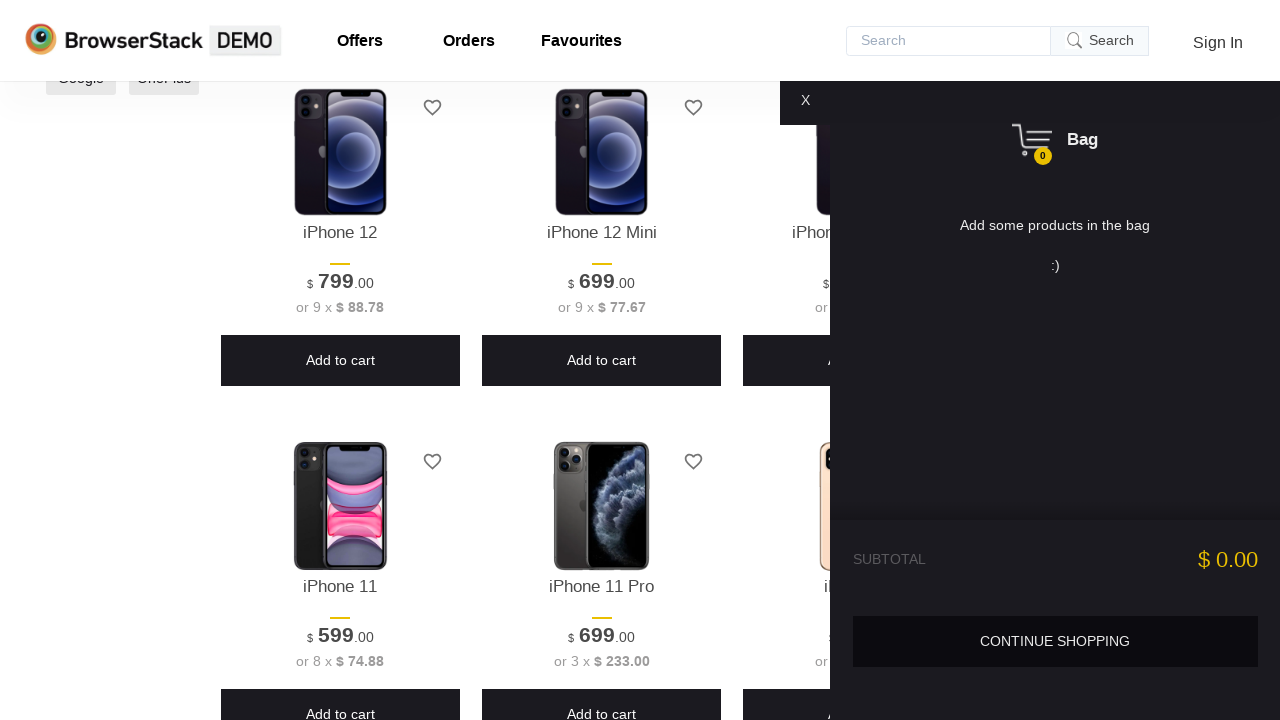

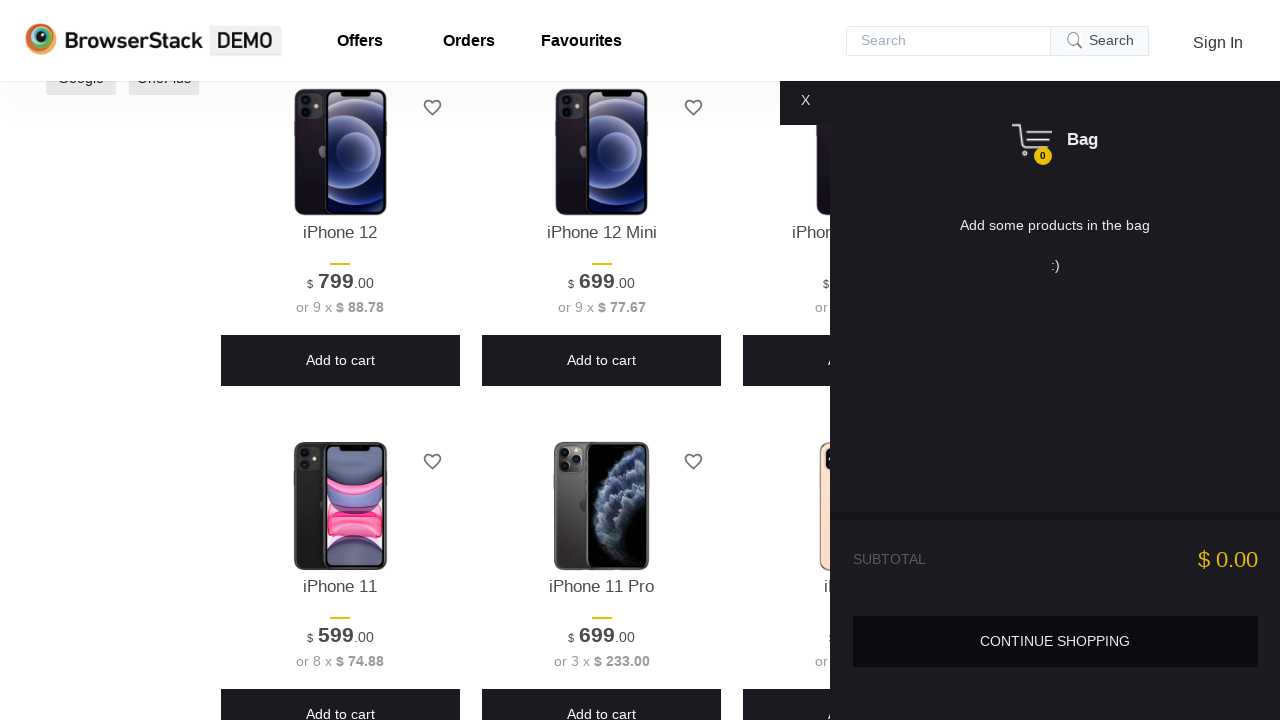